Tests checkbox handling by selecting the first 3 checkboxes, then unchecking all selected checkboxes

Starting URL: https://testautomationpractice.blogspot.com/

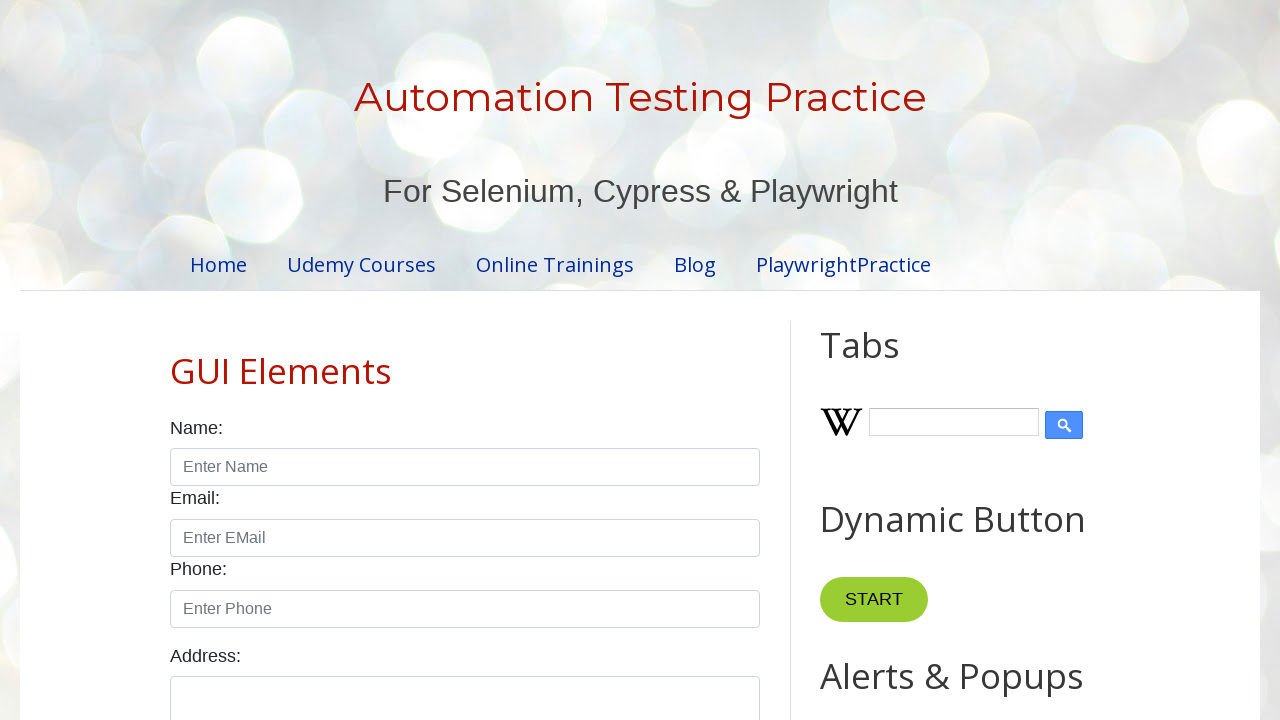

Located all checkboxes with class 'form-check-input'
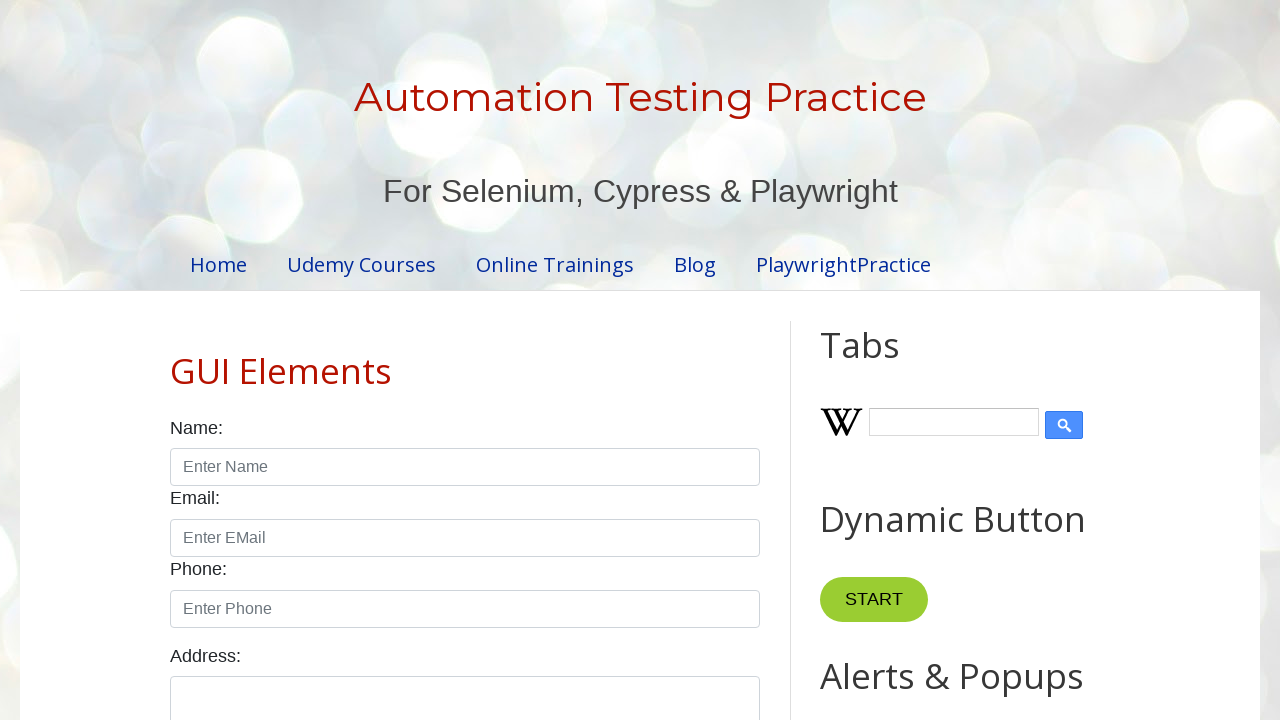

Clicked checkbox 1 to select it at (176, 360) on input.form-check-input[type='checkbox'] >> nth=0
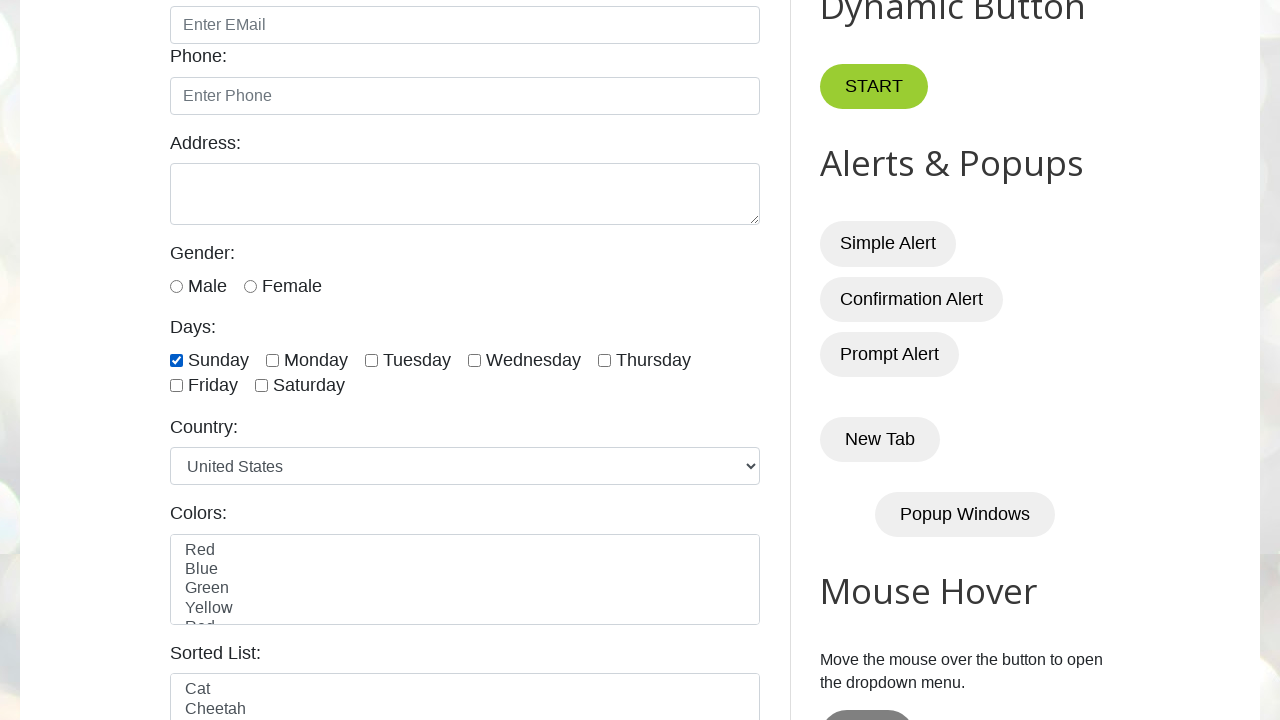

Clicked checkbox 2 to select it at (272, 360) on input.form-check-input[type='checkbox'] >> nth=1
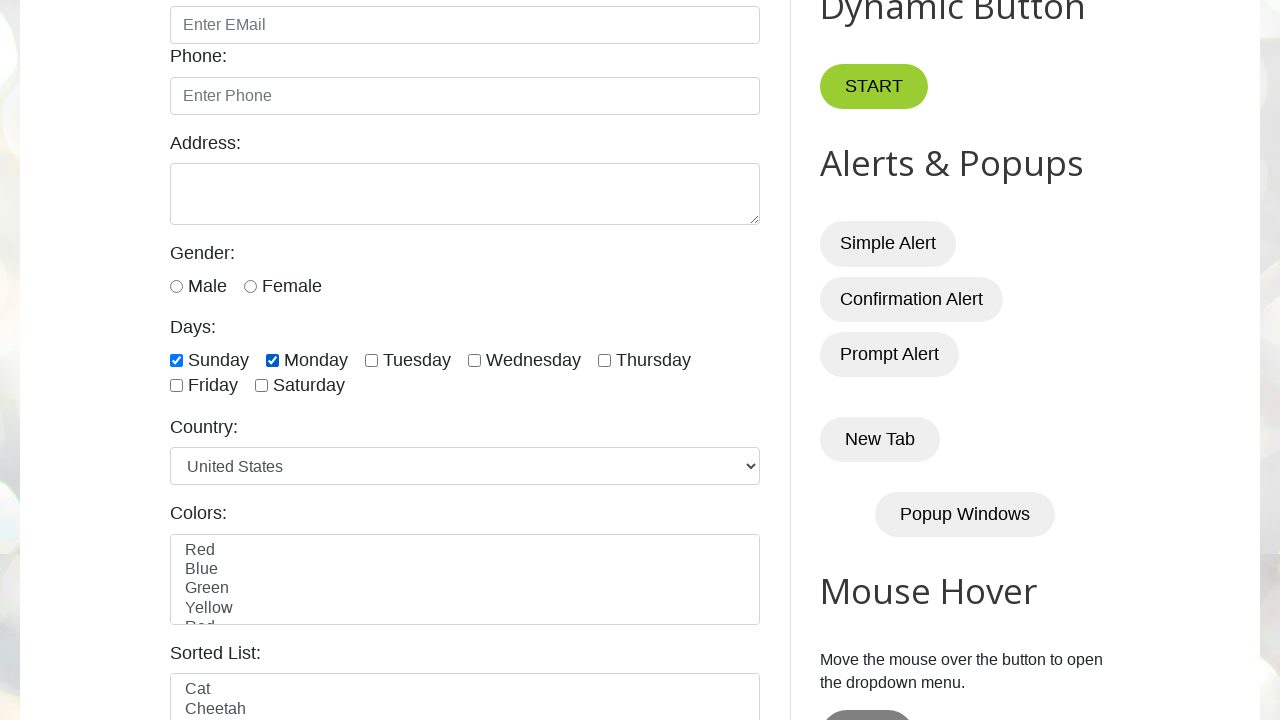

Clicked checkbox 3 to select it at (372, 360) on input.form-check-input[type='checkbox'] >> nth=2
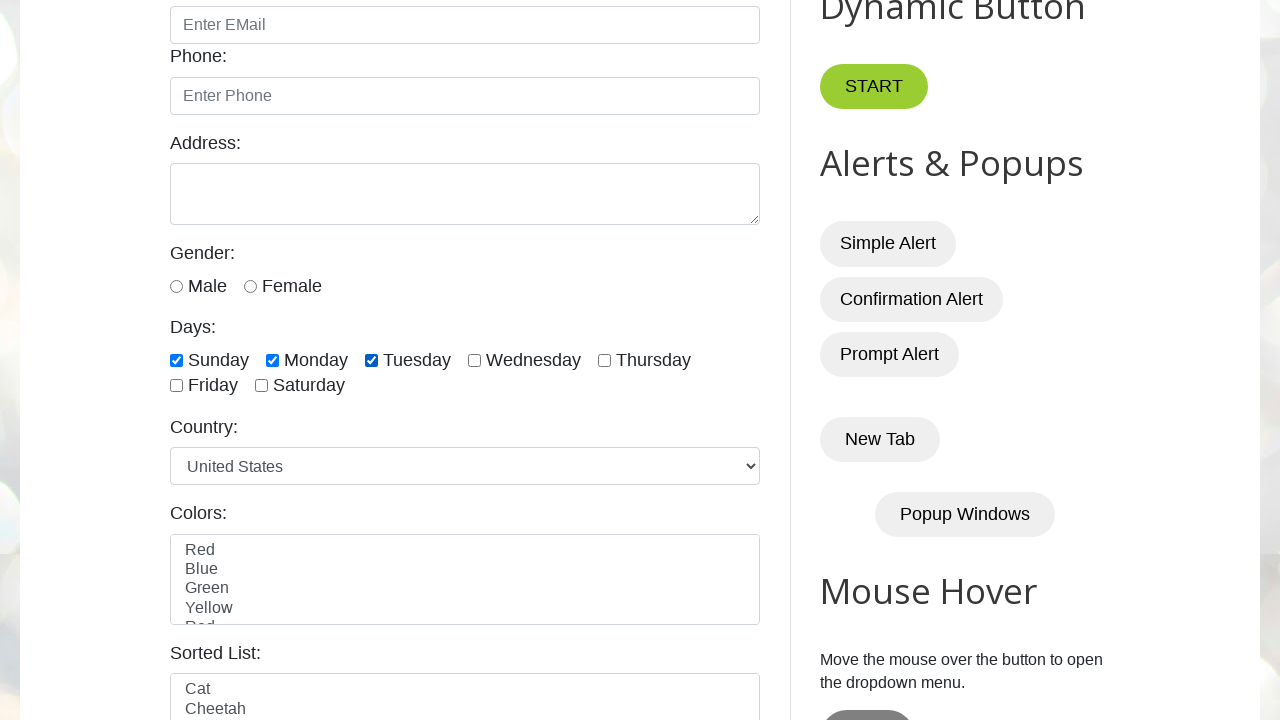

Waited 5 seconds
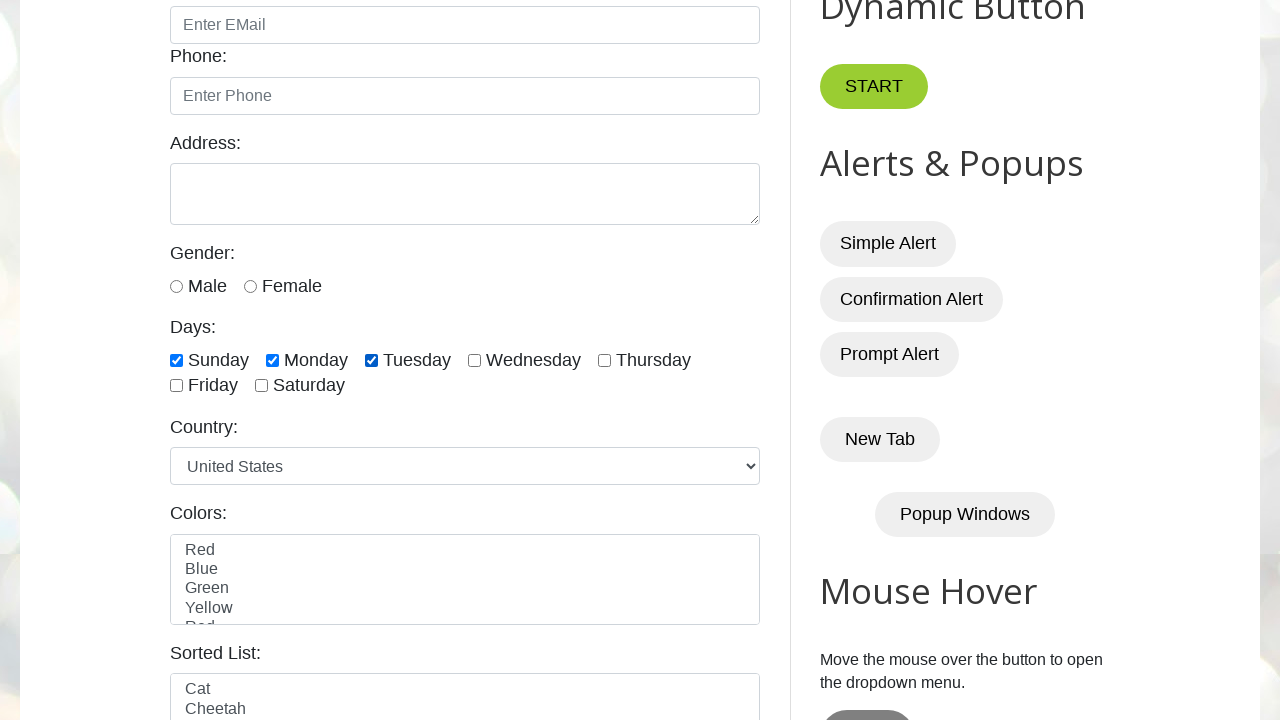

Unchecked a selected checkbox at (176, 360) on input.form-check-input[type='checkbox'] >> nth=0
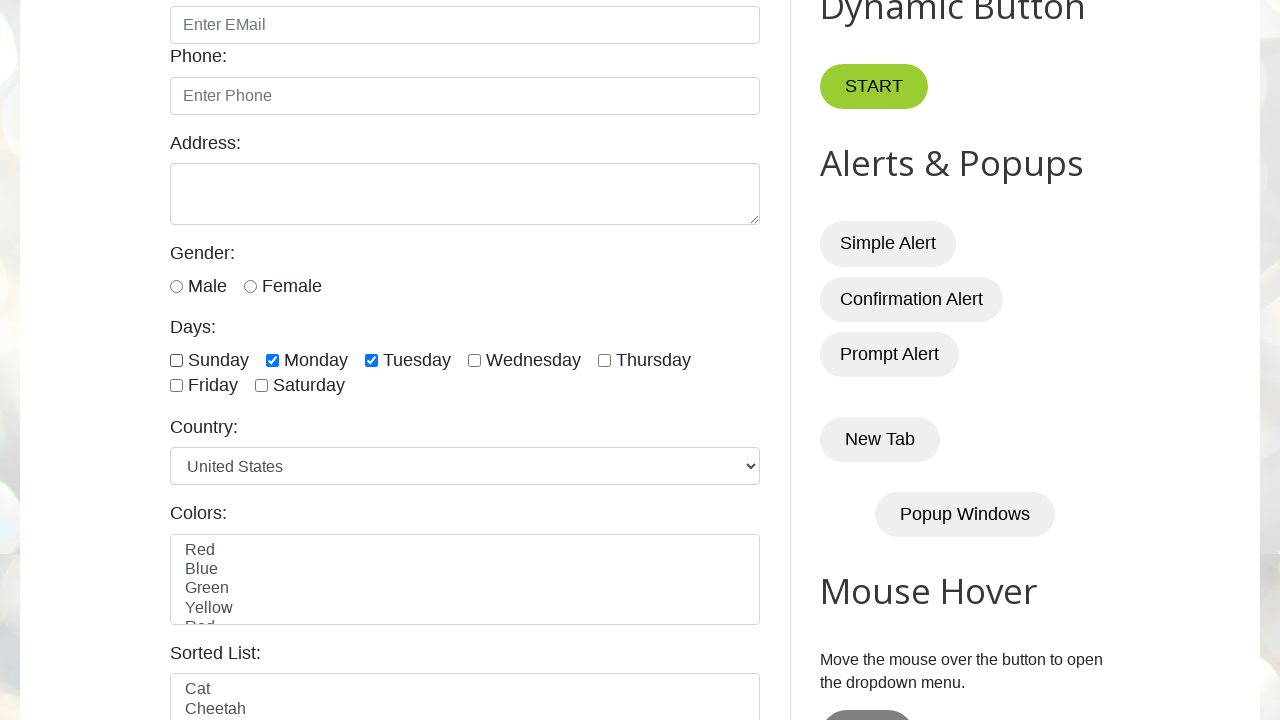

Unchecked a selected checkbox at (272, 360) on input.form-check-input[type='checkbox'] >> nth=1
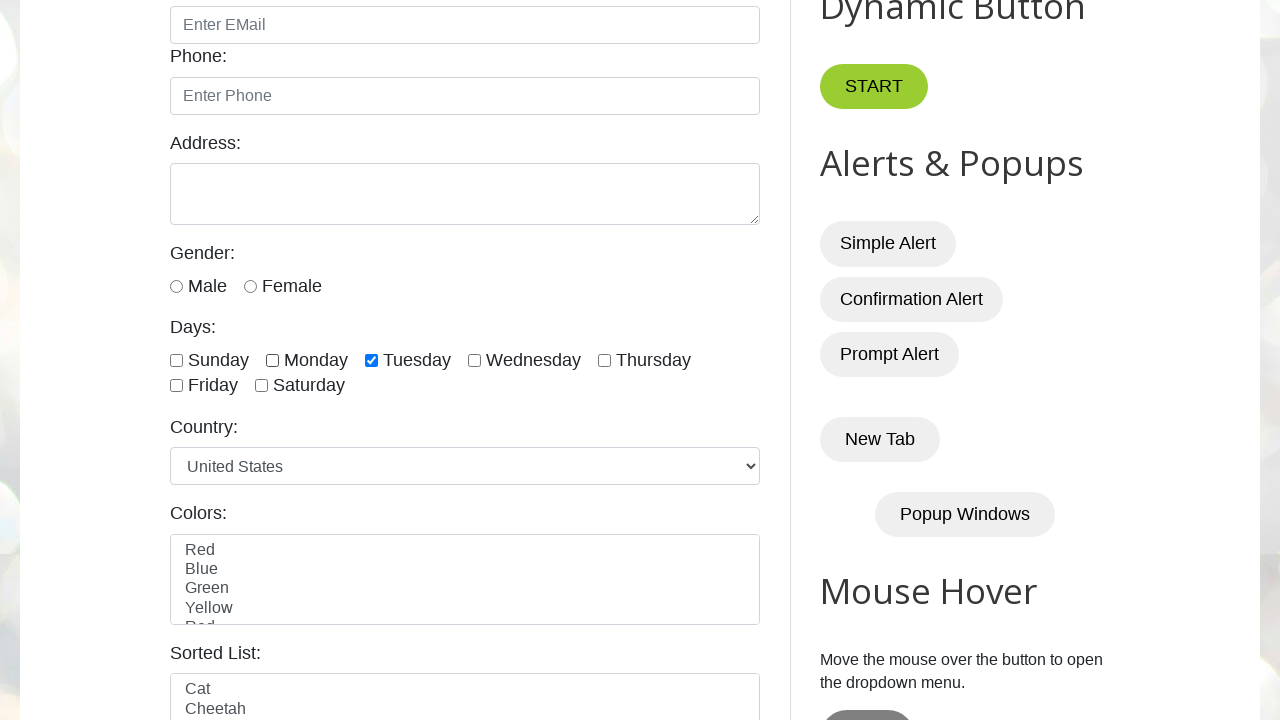

Unchecked a selected checkbox at (372, 360) on input.form-check-input[type='checkbox'] >> nth=2
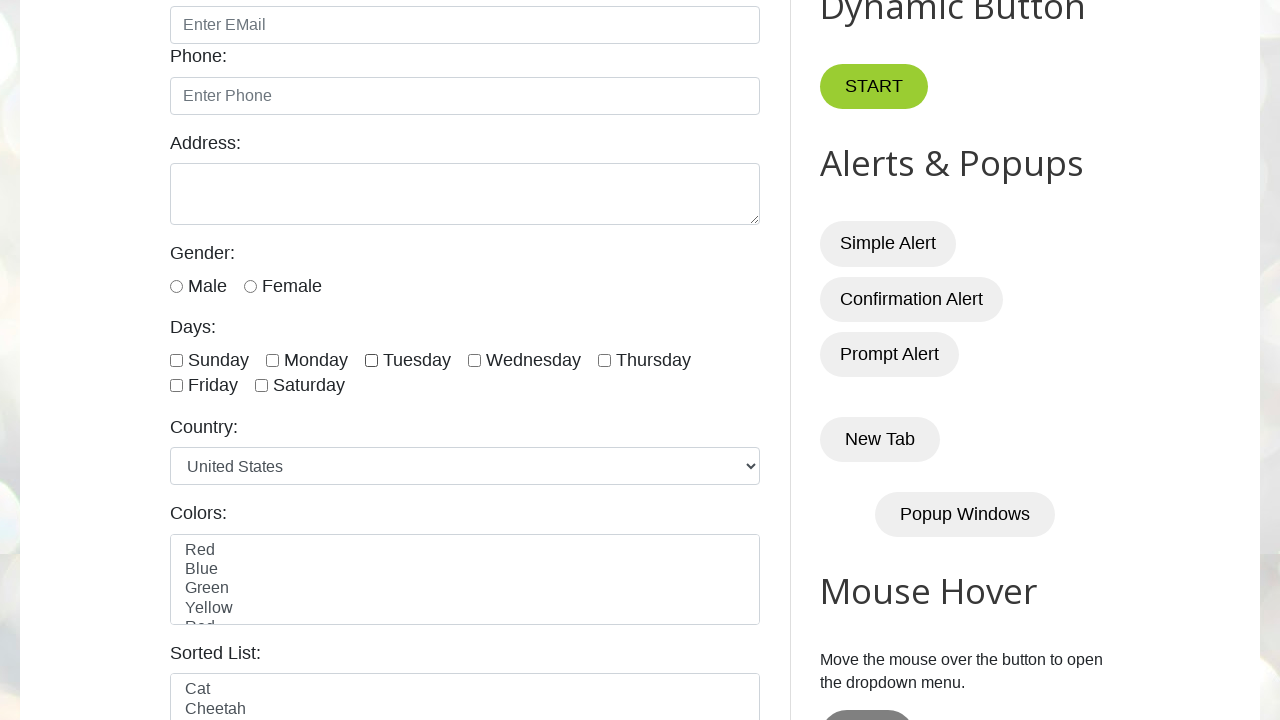

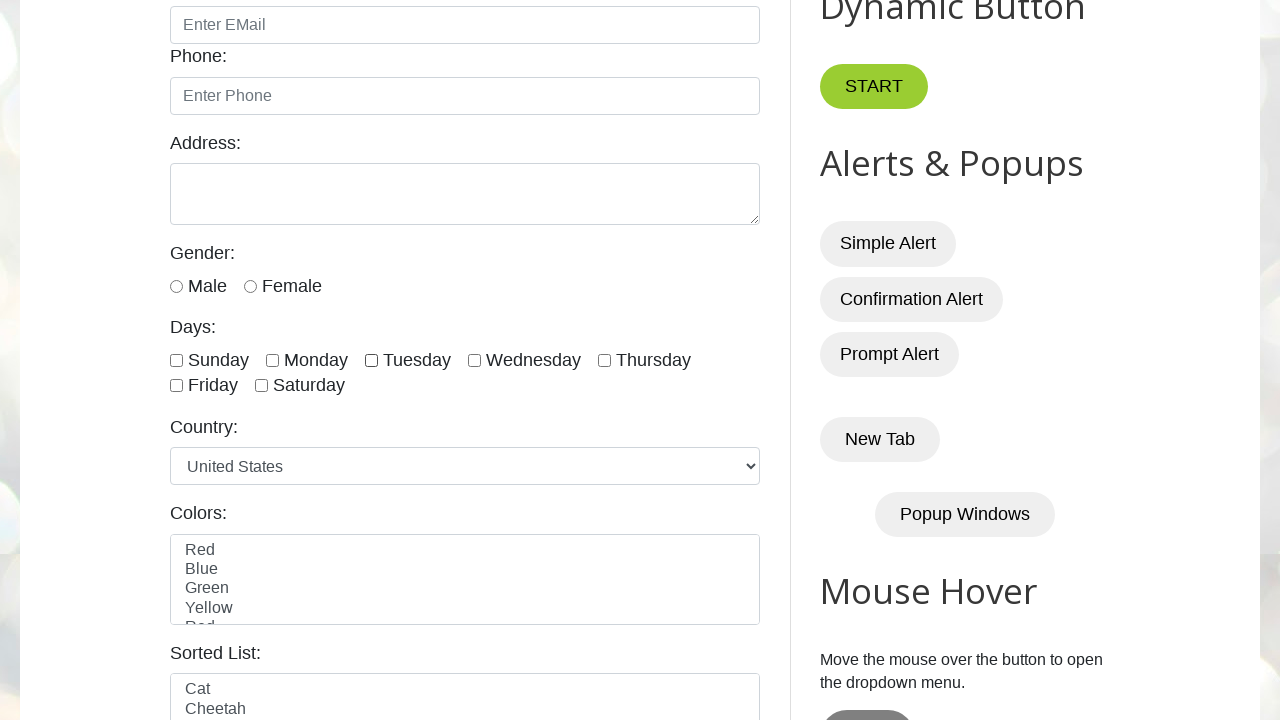